Tests that todo data persists after page reload

Starting URL: https://demo.playwright.dev/todomvc

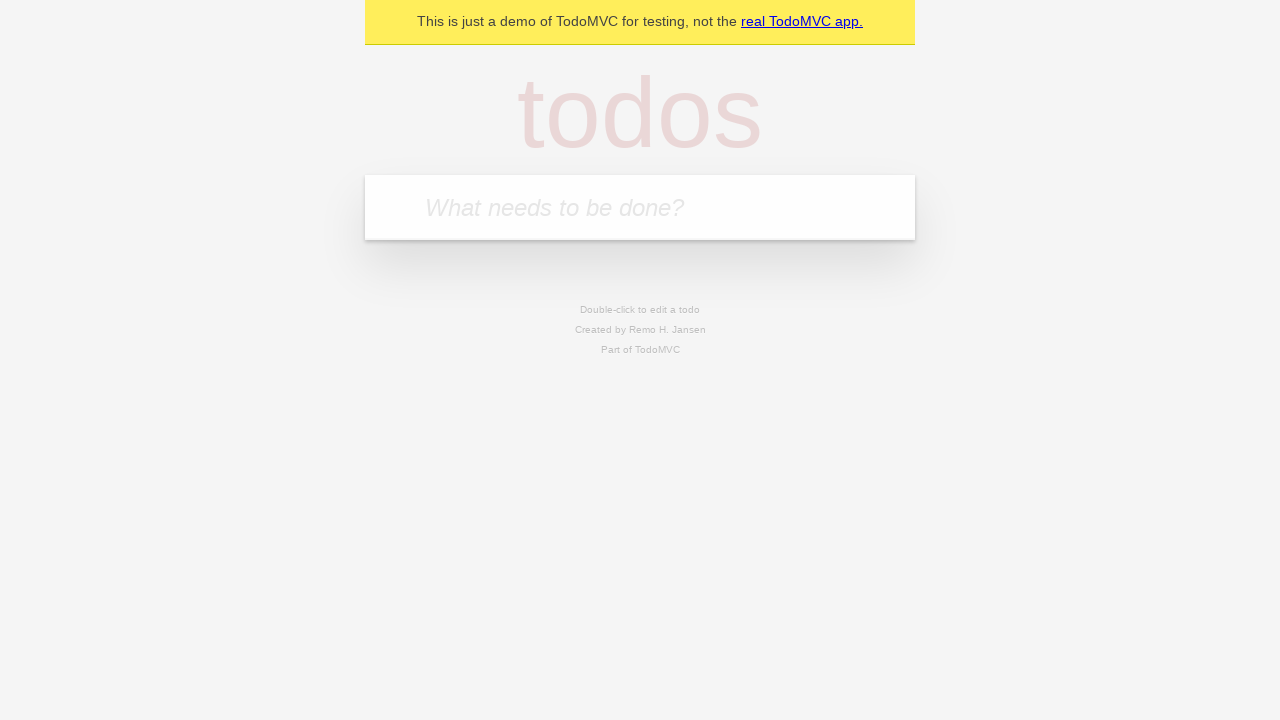

Filled first todo input with 'buy some cheese' on internal:attr=[placeholder="What needs to be done?"i]
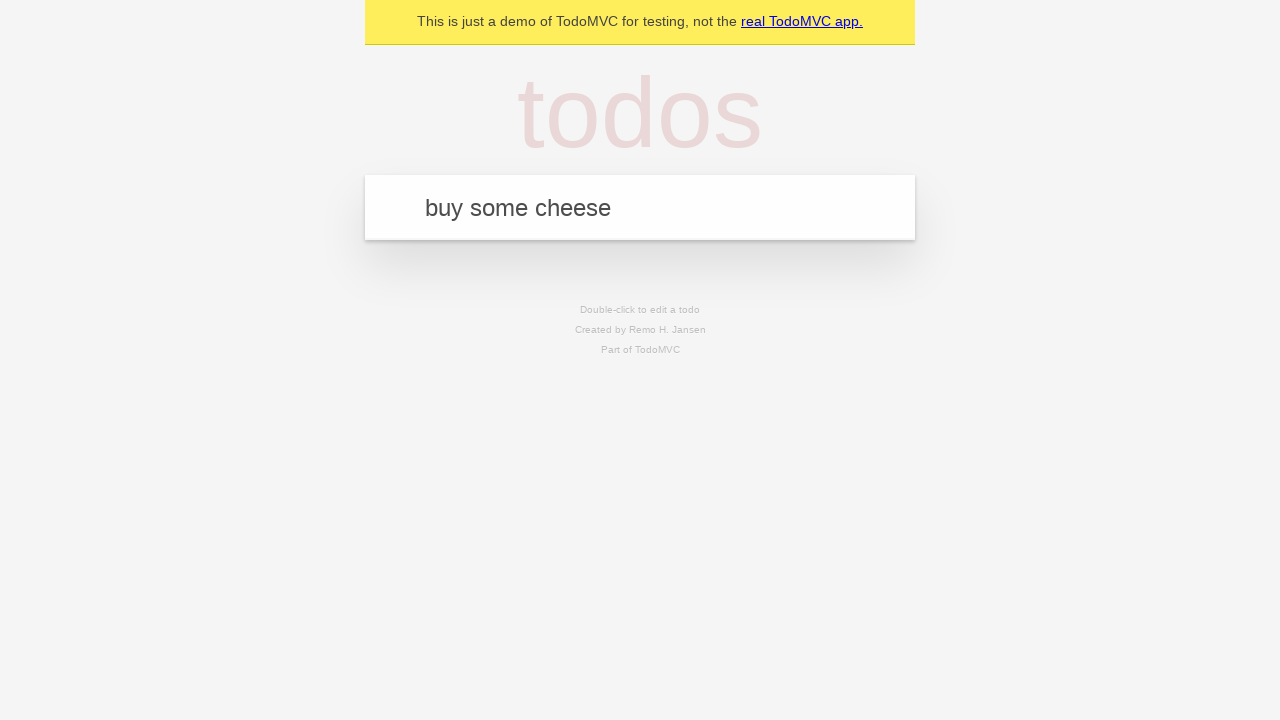

Pressed Enter to add first todo on internal:attr=[placeholder="What needs to be done?"i]
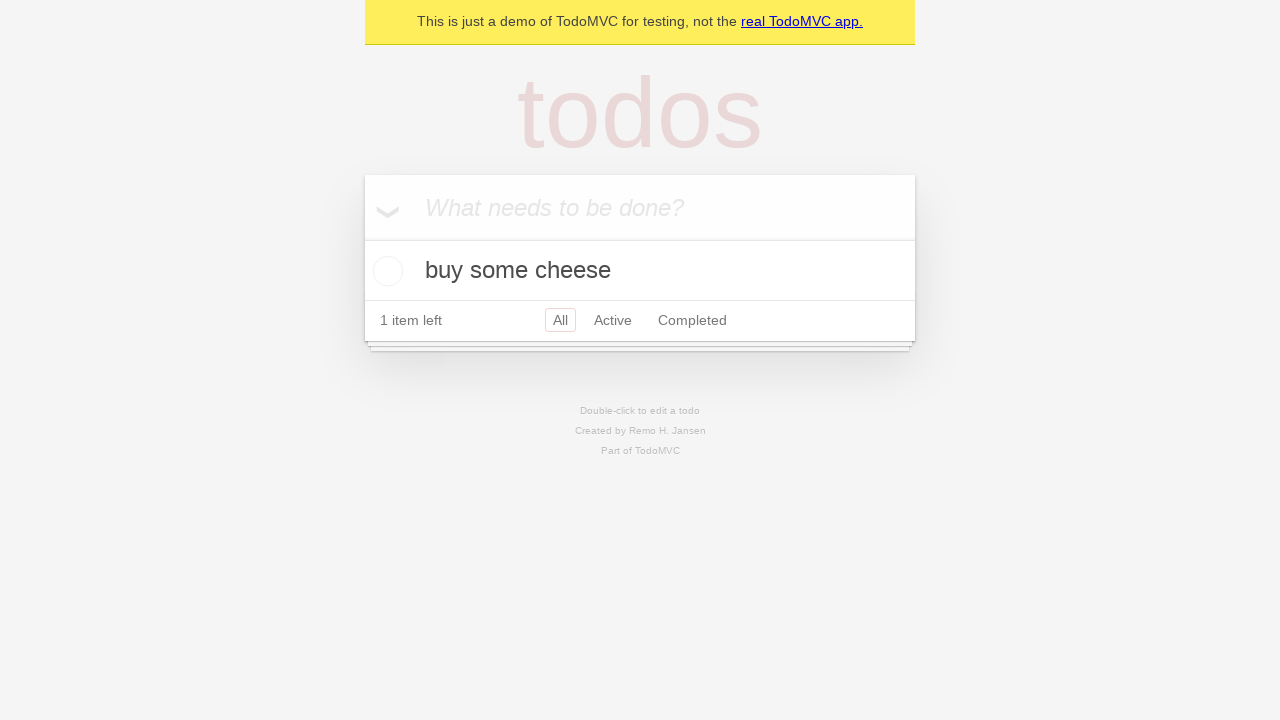

Filled second todo input with 'feed the cat' on internal:attr=[placeholder="What needs to be done?"i]
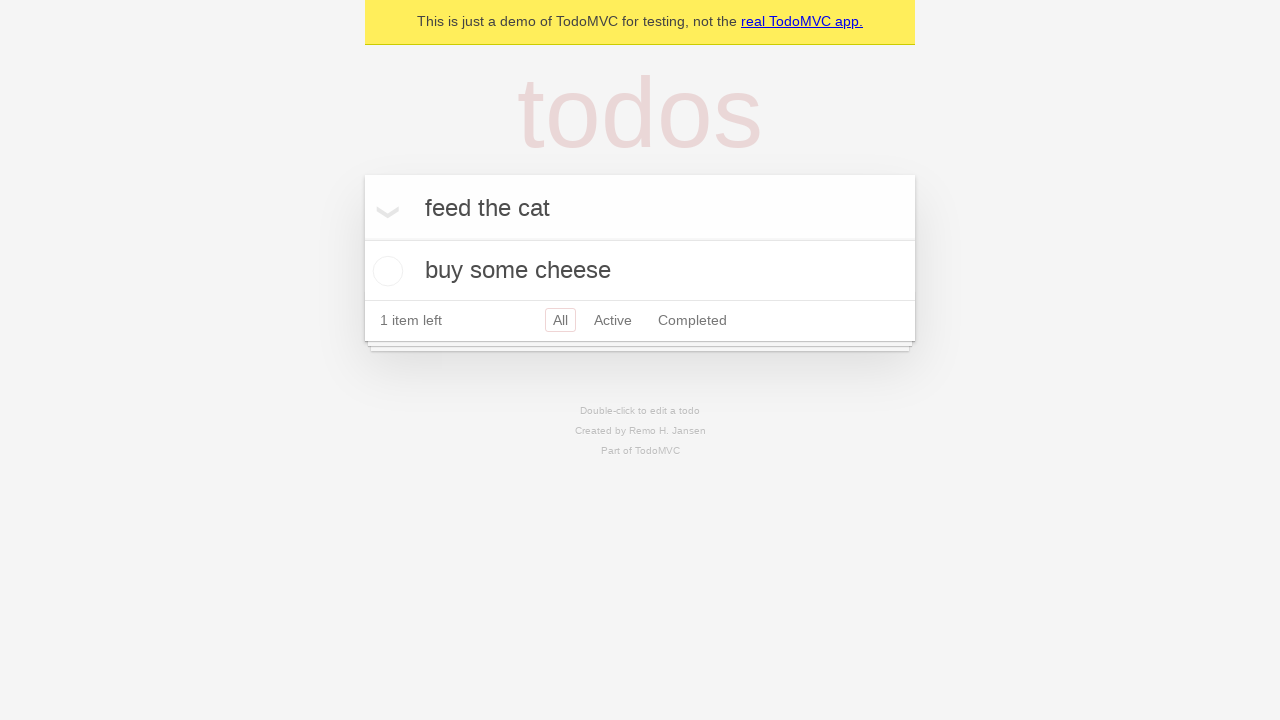

Pressed Enter to add second todo on internal:attr=[placeholder="What needs to be done?"i]
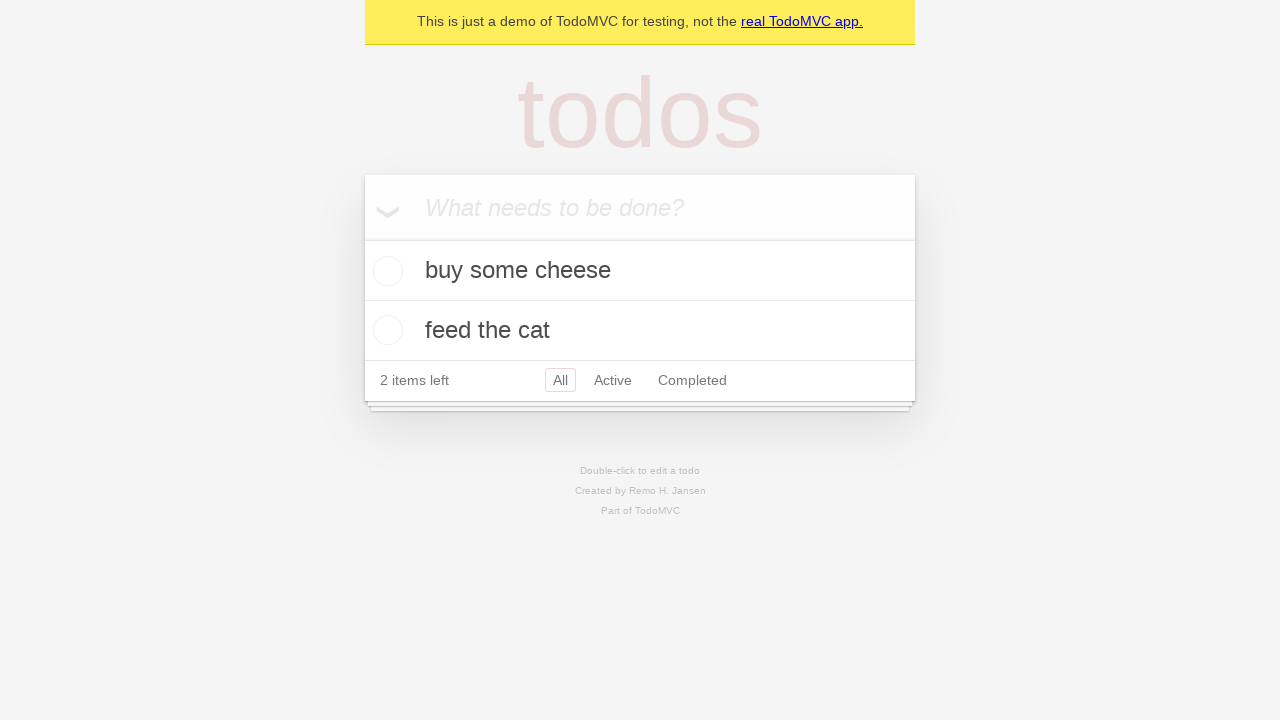

Located all todo items
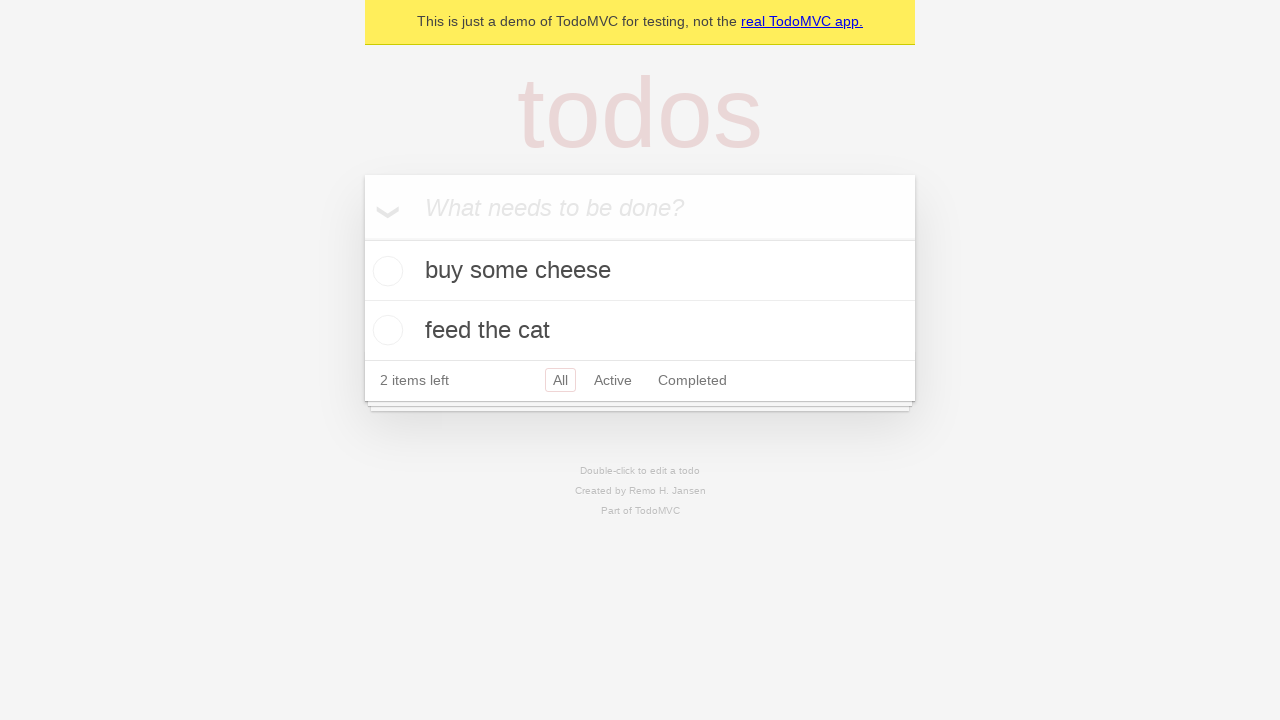

Located checkbox for first todo
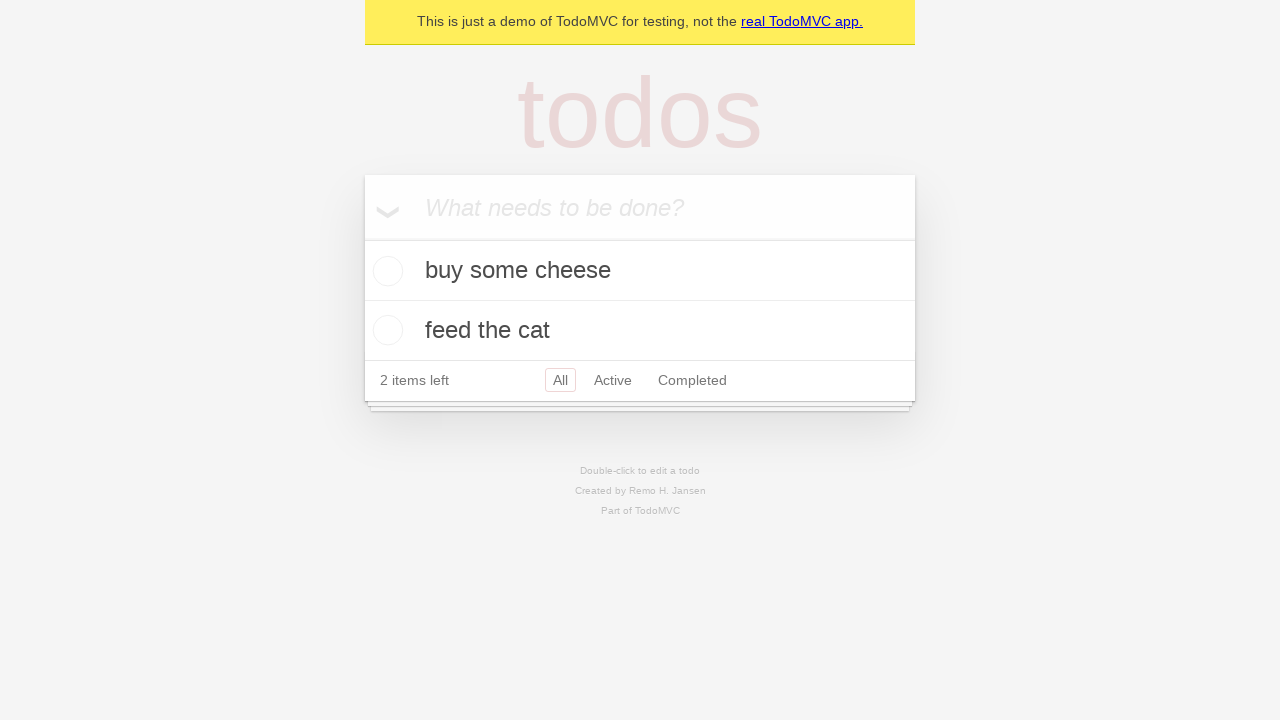

Checked first todo item at (385, 271) on internal:testid=[data-testid="todo-item"s] >> nth=0 >> internal:role=checkbox
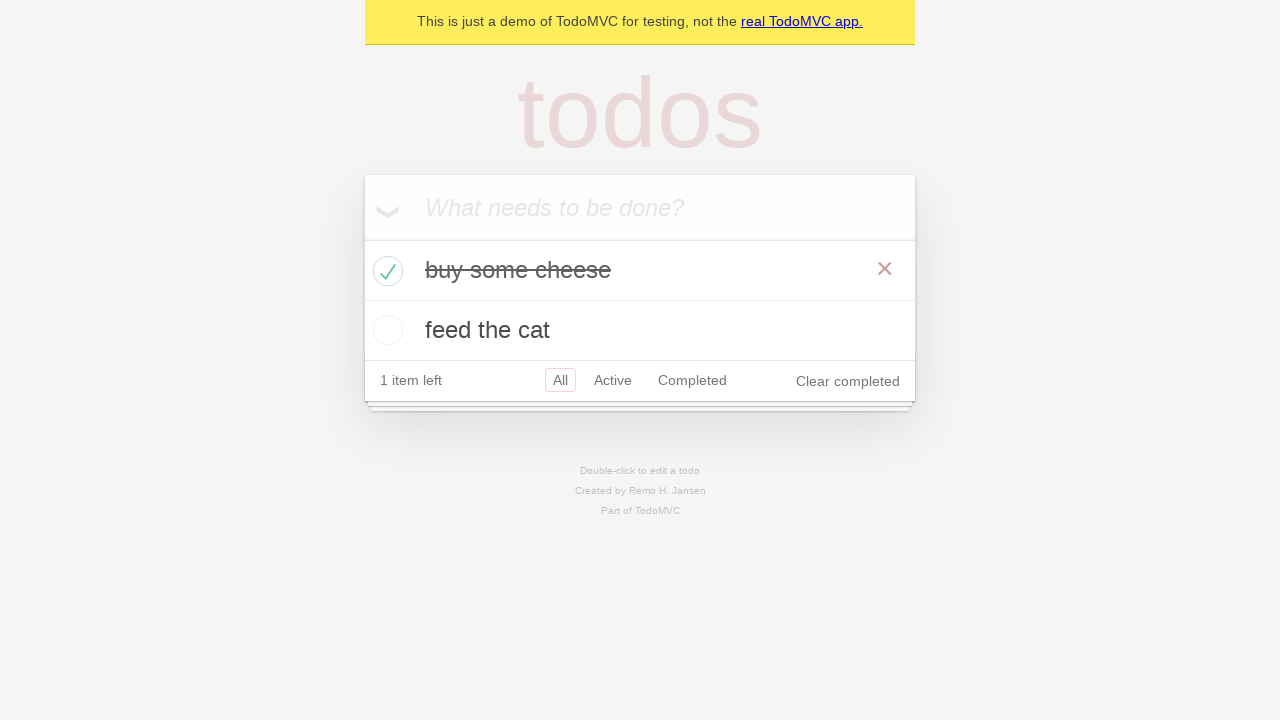

Reloaded the page to test data persistence
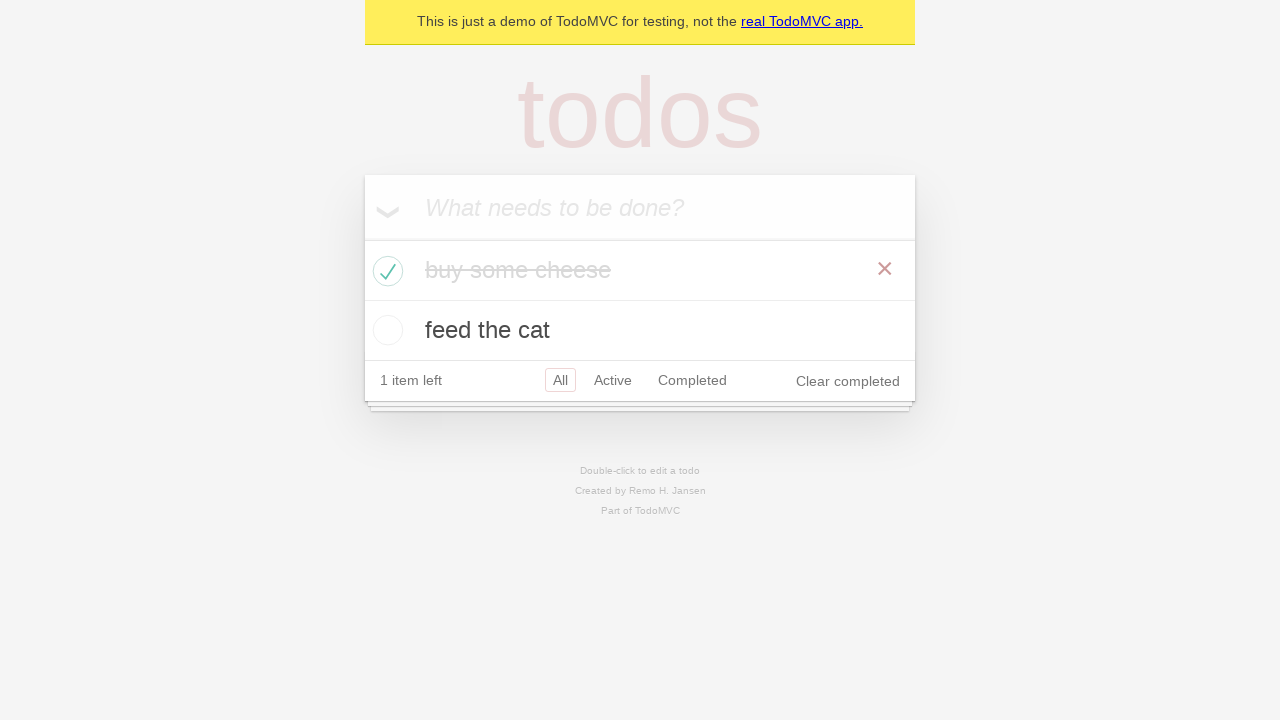

Waited for todo items to load after page reload
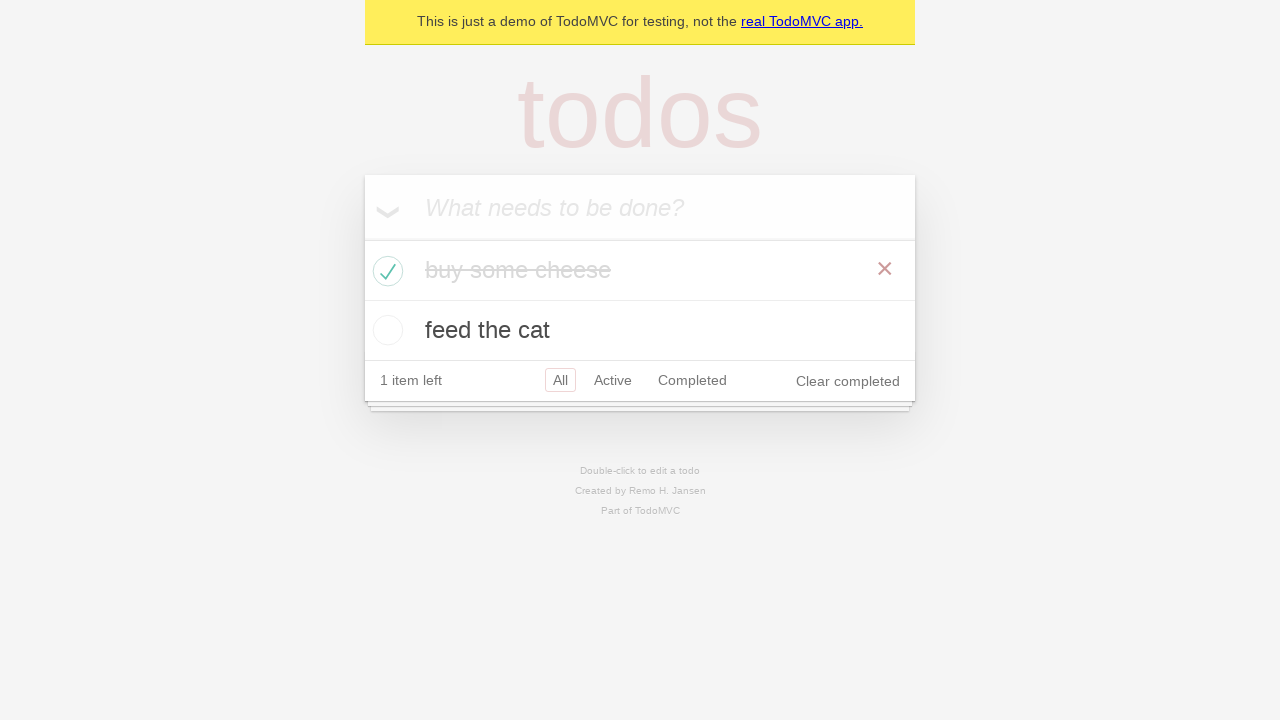

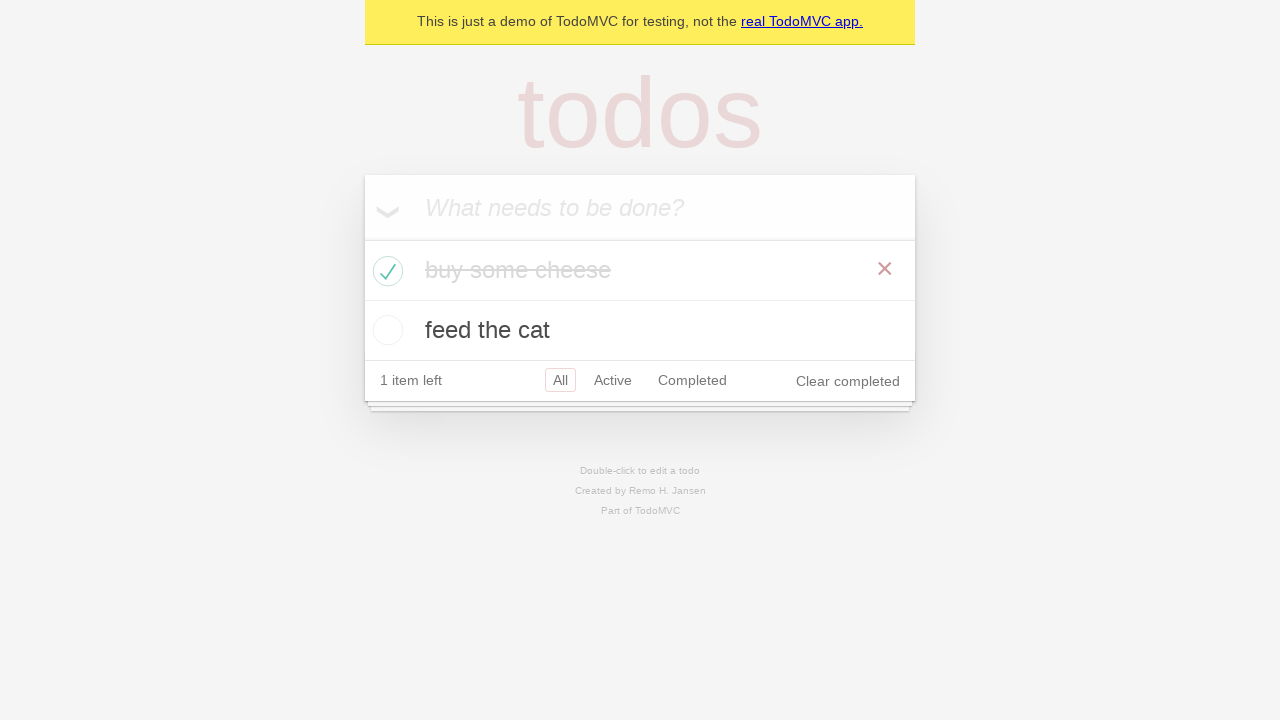